Navigates to inmakes.com website and verifies it loads

Starting URL: https://inmakes.com/

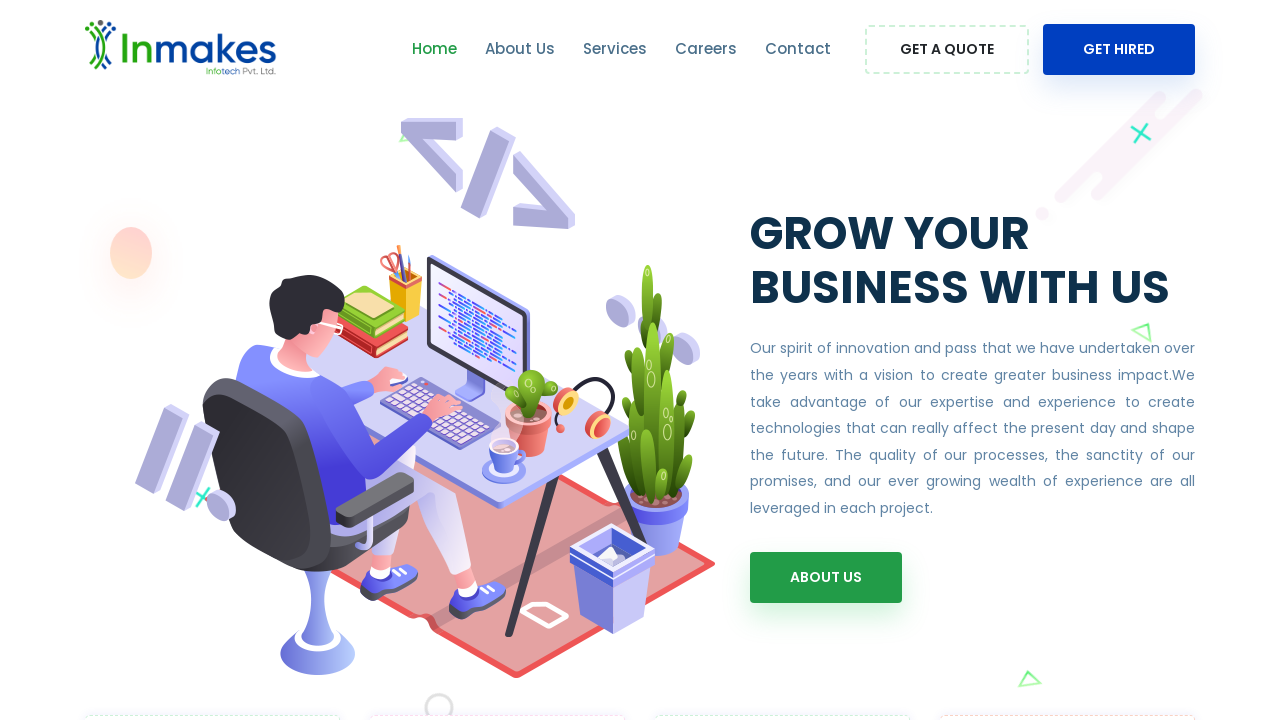

Waited for page DOM to fully load
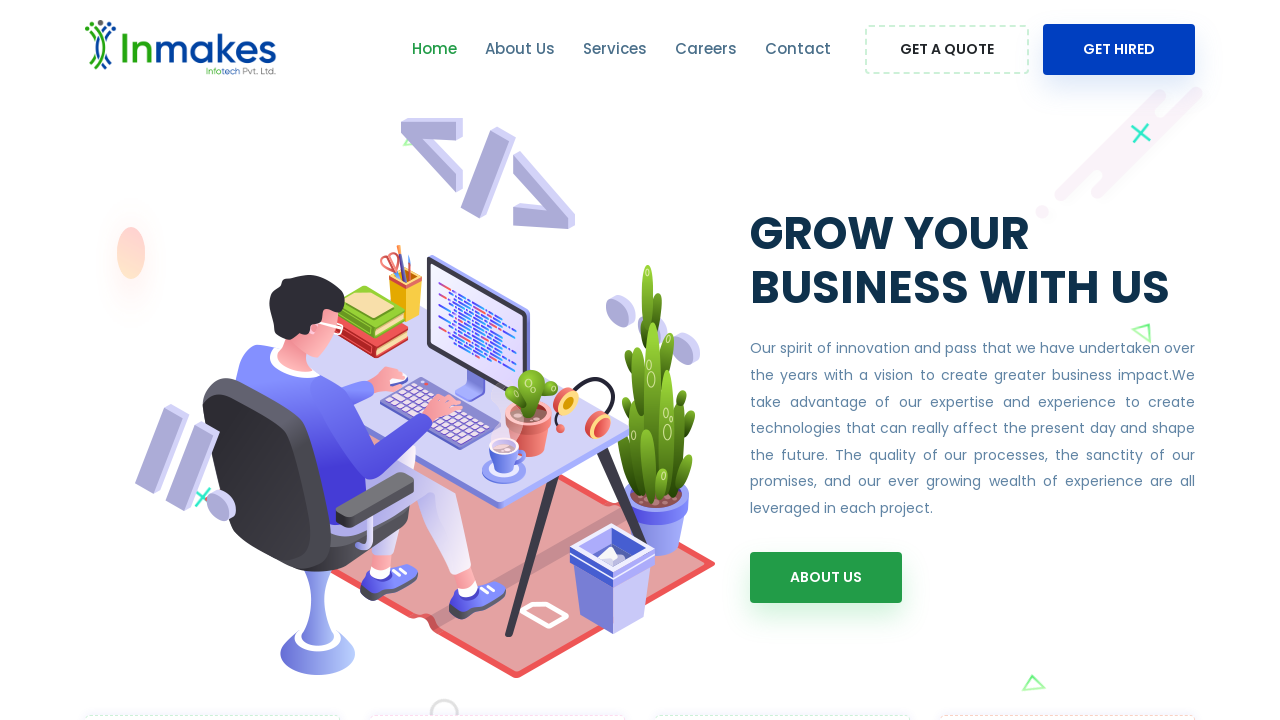

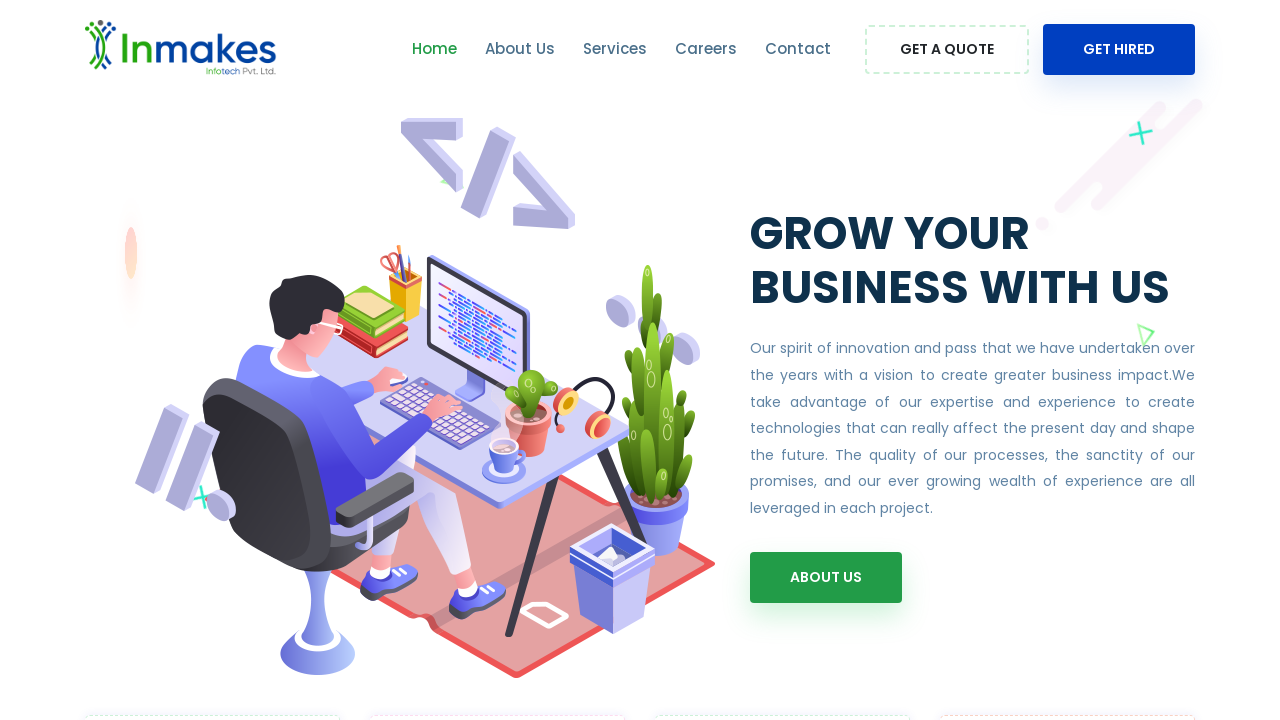